Tests radio button functionality on a practice page by clicking a radio button and verifying its state, and checking if another radio button is enabled or disabled.

Starting URL: https://www.tutorialspoint.com/selenium/practice/radio-button.php

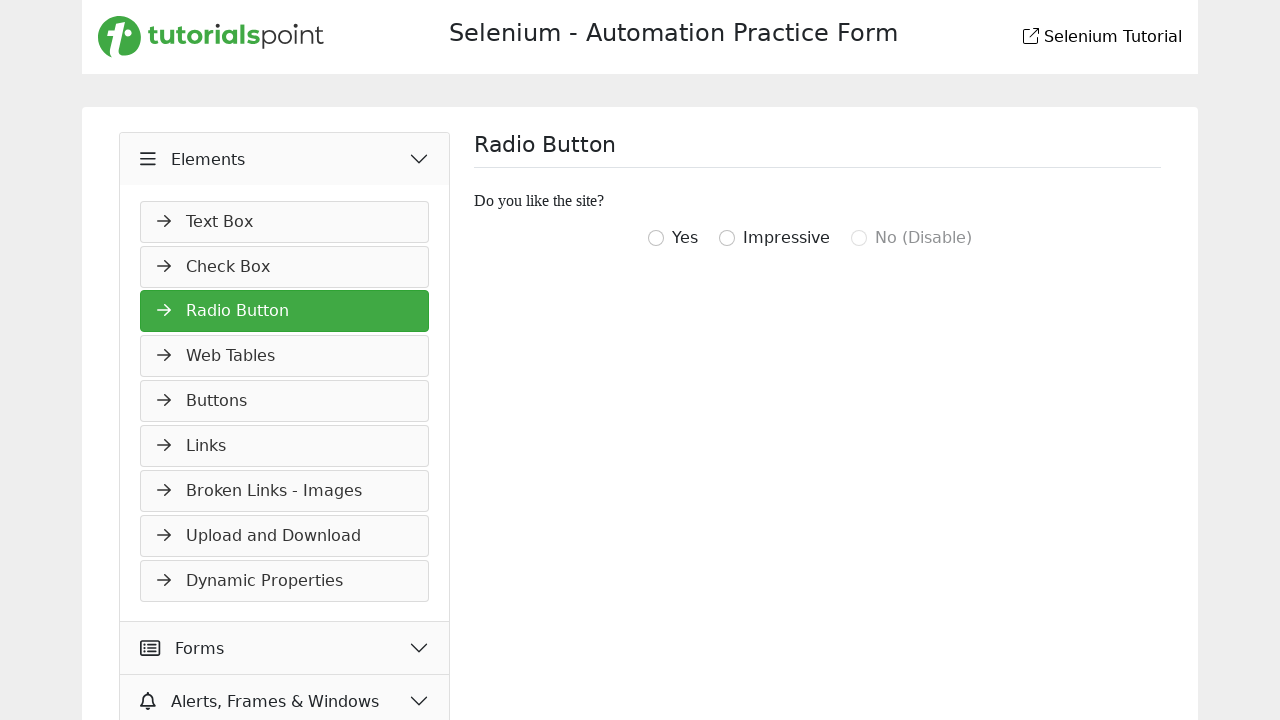

Waited for radio button with value 'igottwo' to load
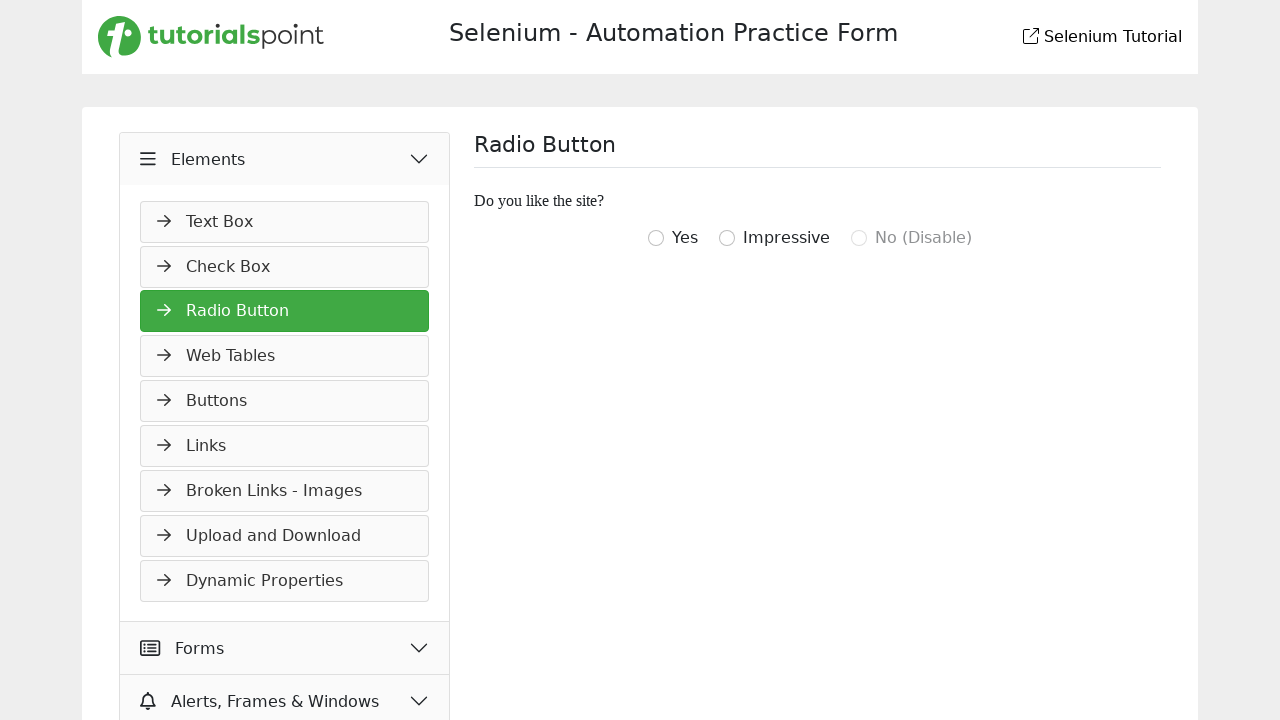

Clicked radio button with value 'igottwo' at (656, 238) on input[value='igottwo']
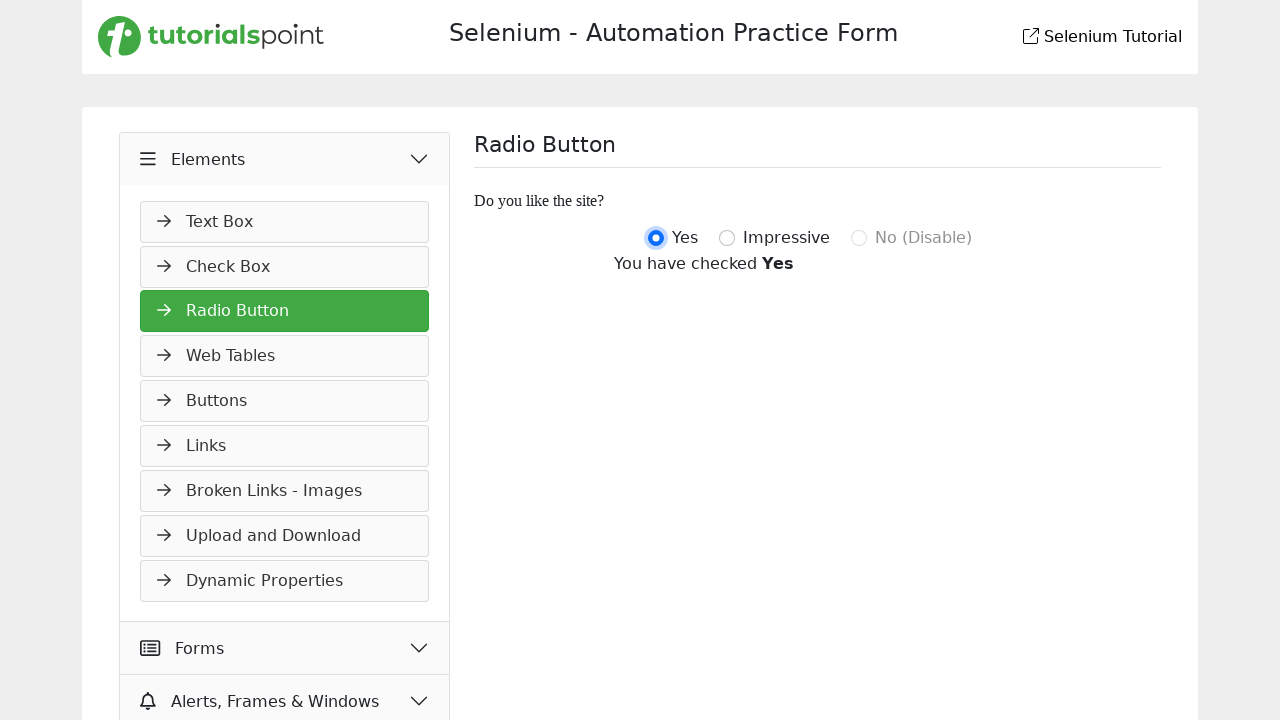

Verified radio button 'igottwo' visibility status
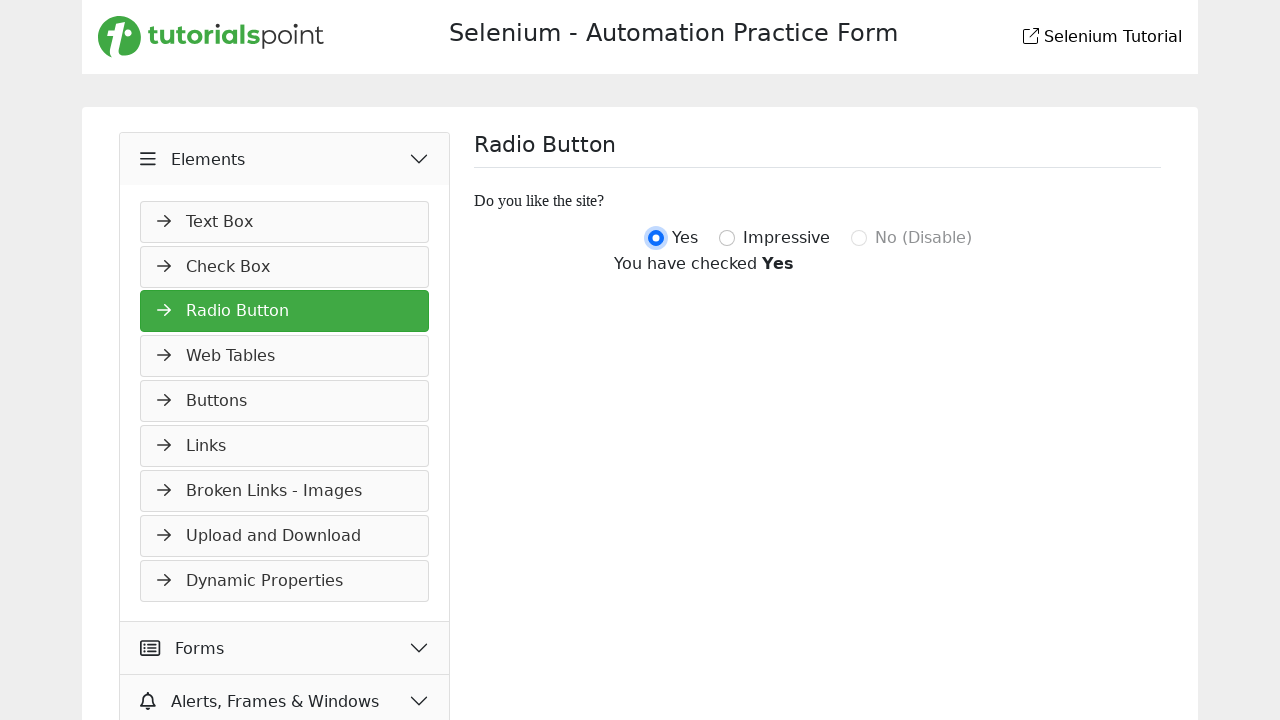

Checked if radio button with value 'option3' is enabled or disabled
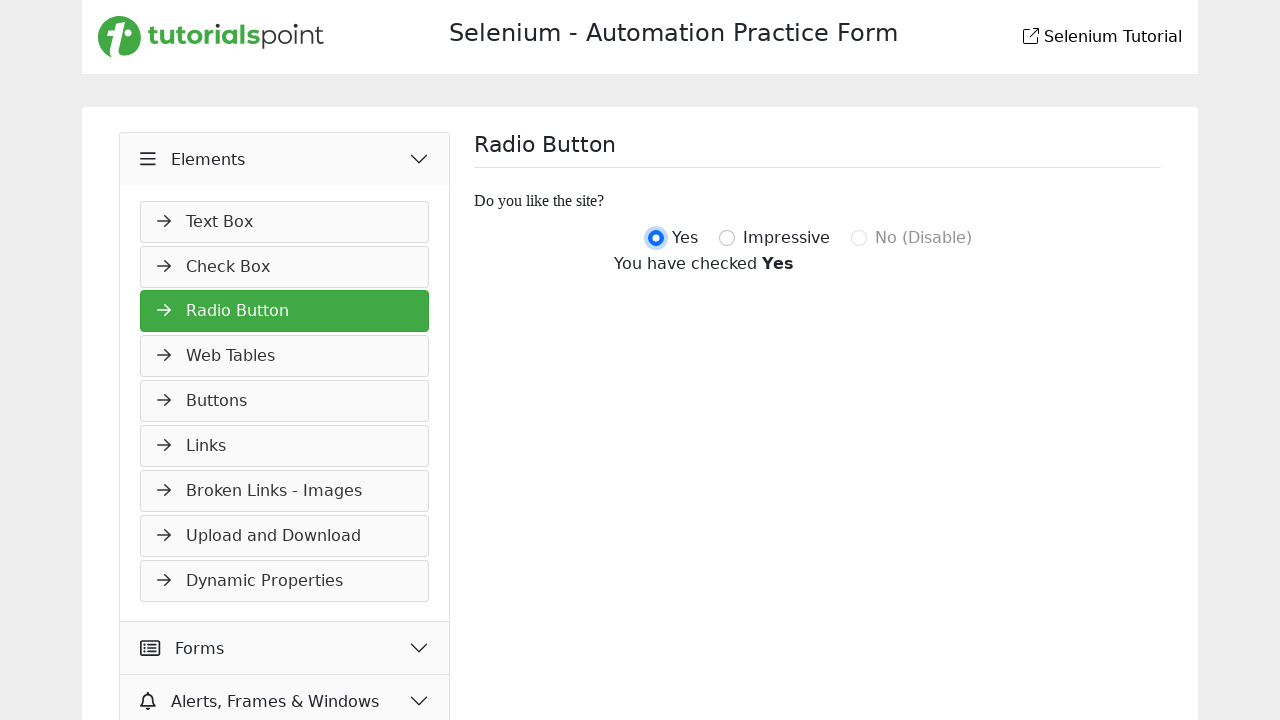

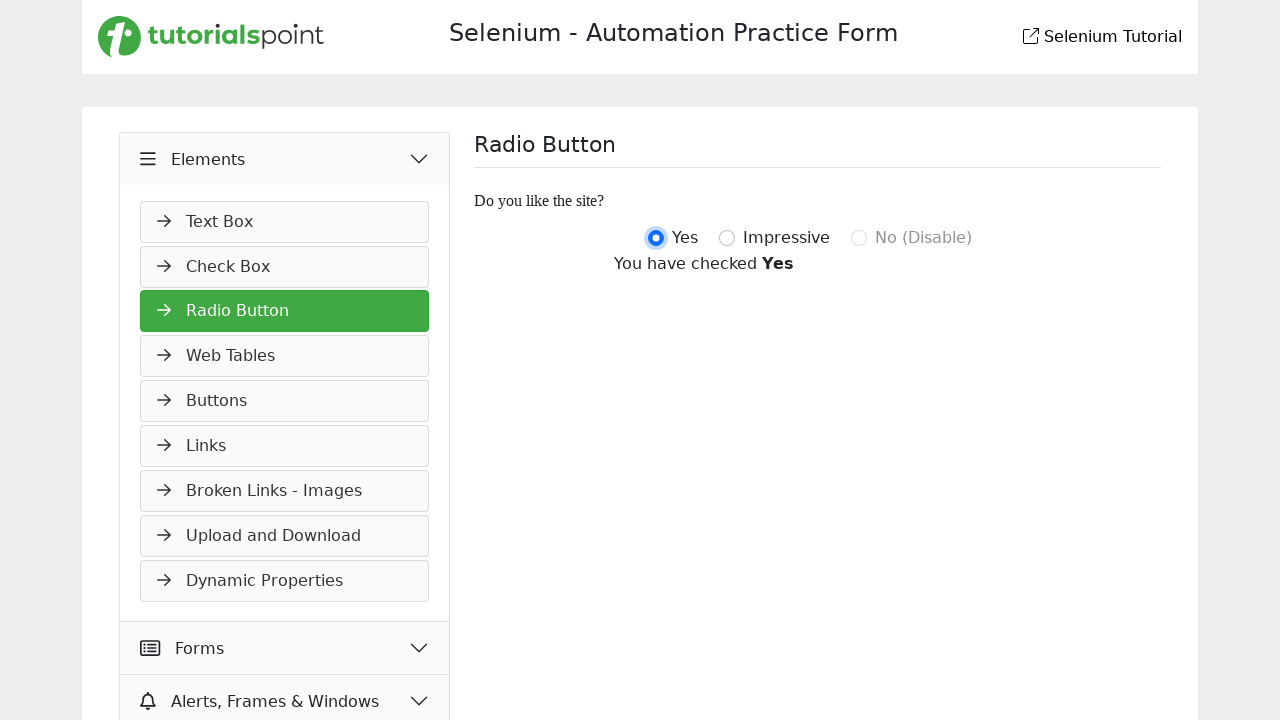